Tests user registration functionality by navigating to the registration page and filling out all required fields including personal information, address, and account credentials, then submitting the form.

Starting URL: https://parabank.parasoft.com/parabank/index.htm

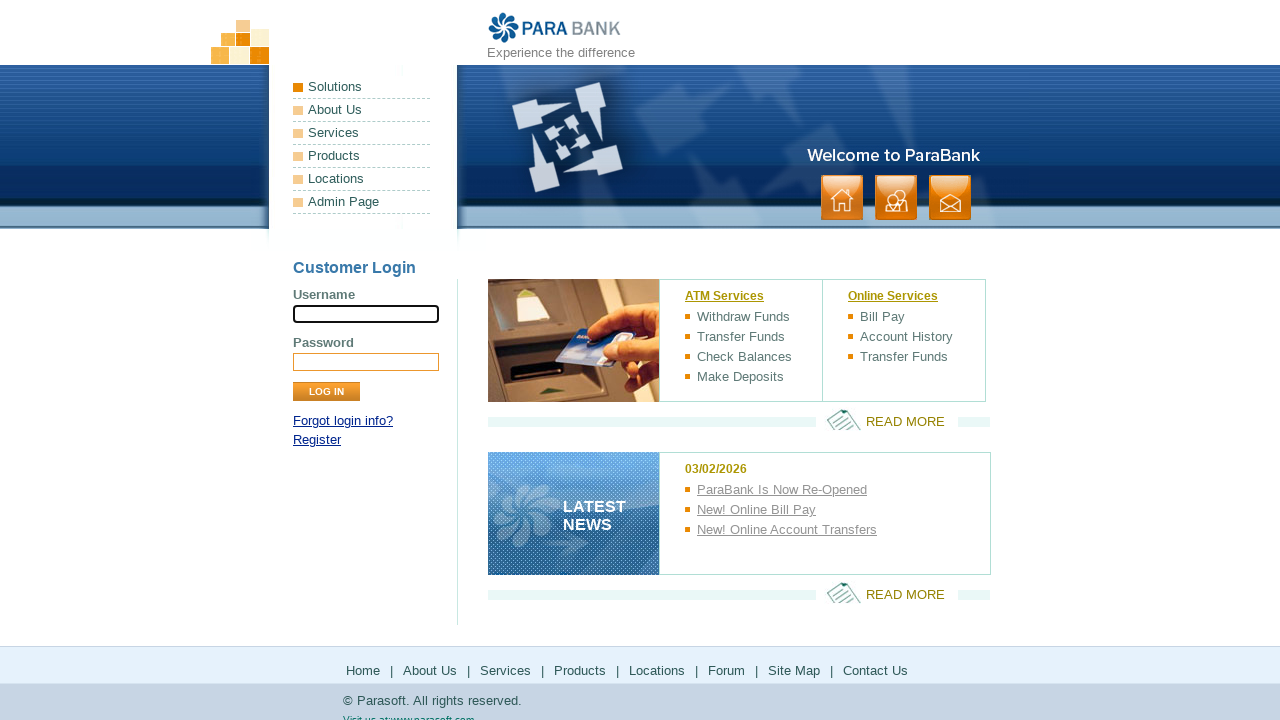

Clicked Register link to navigate to registration page at (317, 440) on internal:role=link[name="Register"i]
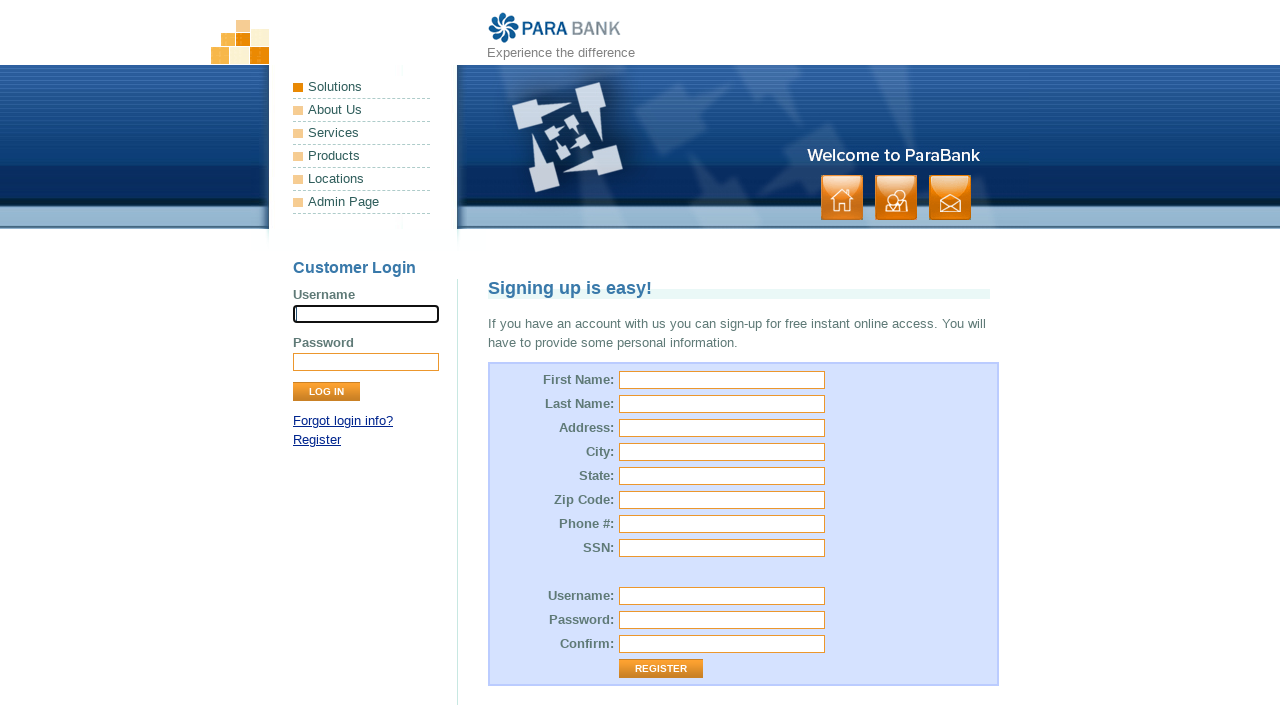

Filled first name field with 'Marcus' on [id="customer.firstName"]
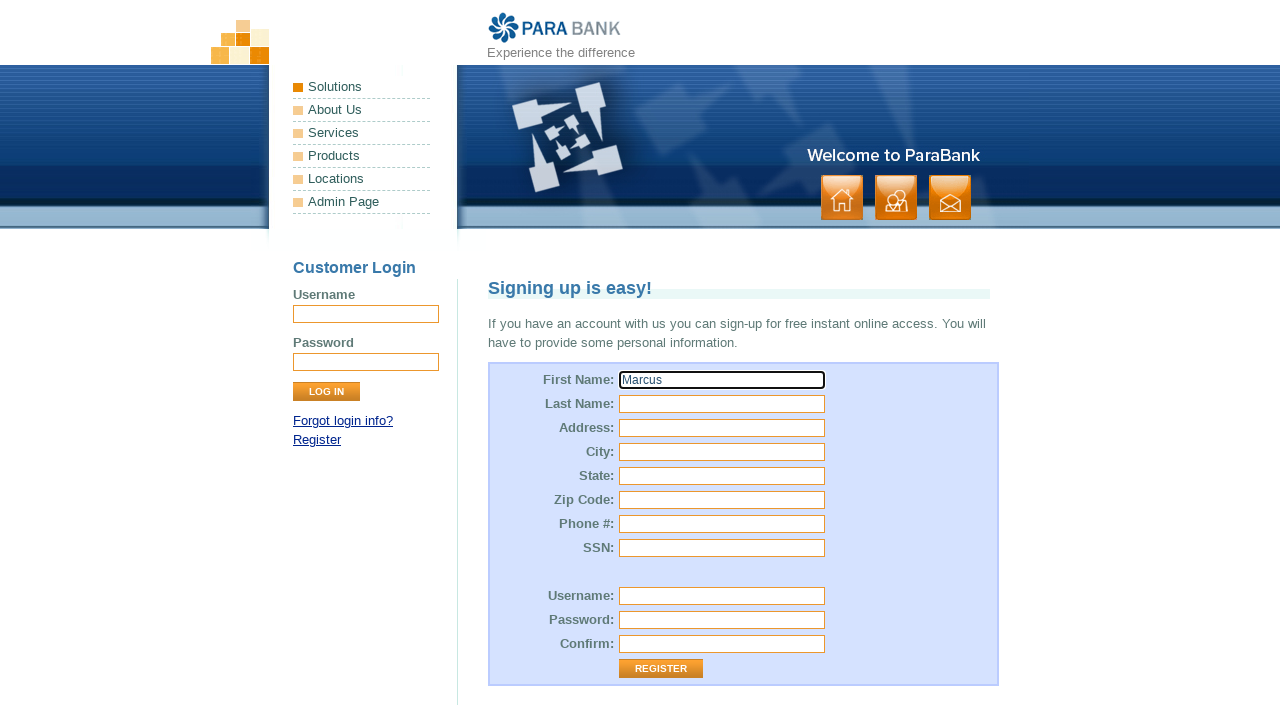

Filled last name field with 'Thompson' on [id="customer.lastName"]
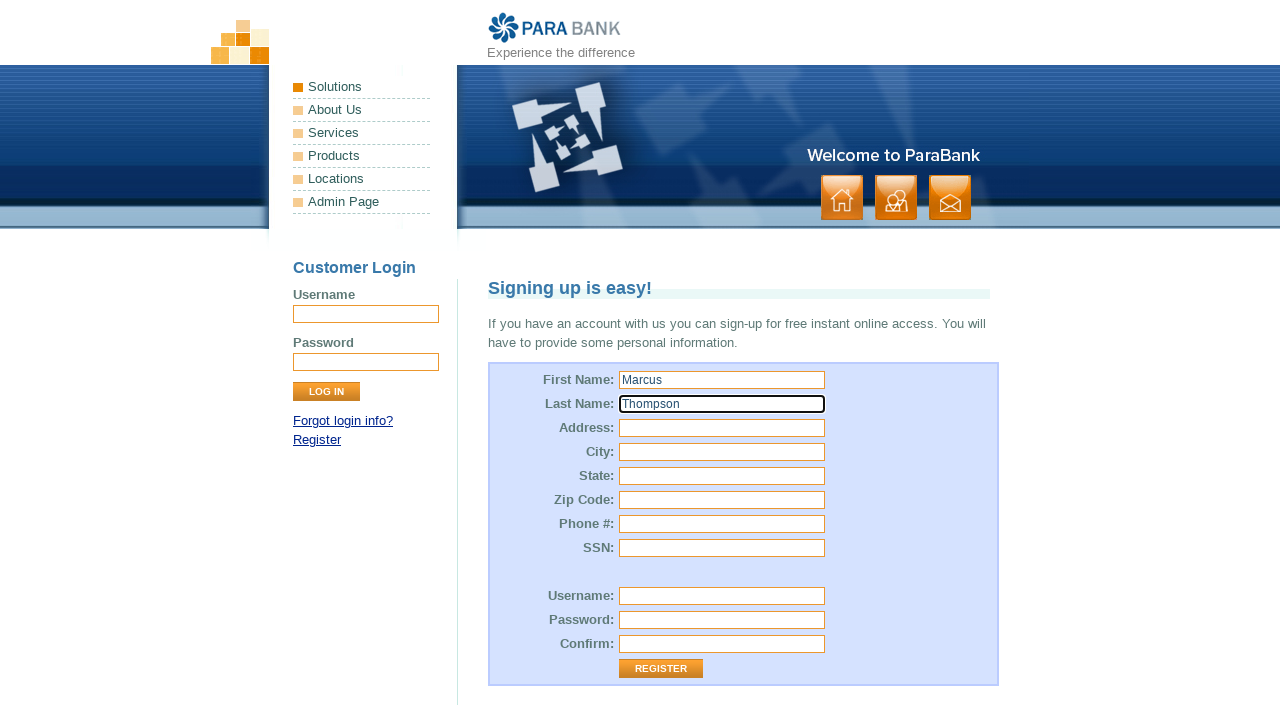

Filled street address with '742 Maple Avenue' on [id="customer.address.street"]
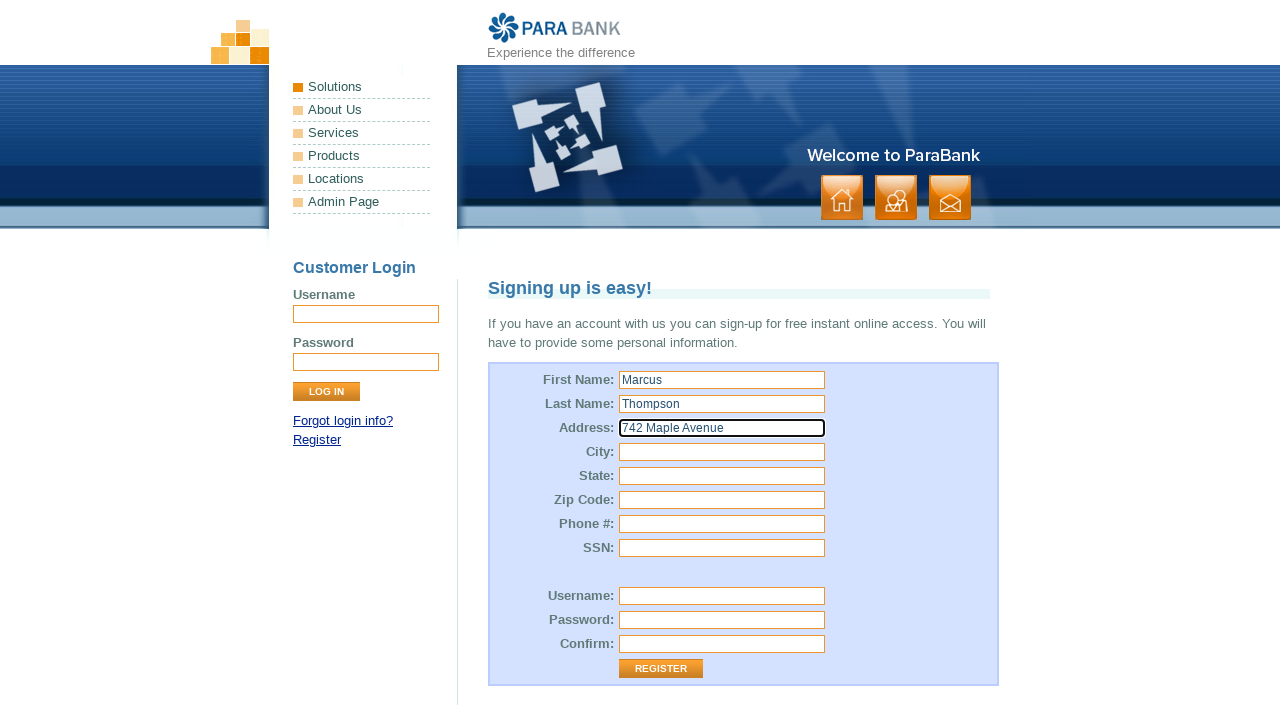

Filled city field with 'Springfield' on [id="customer.address.city"]
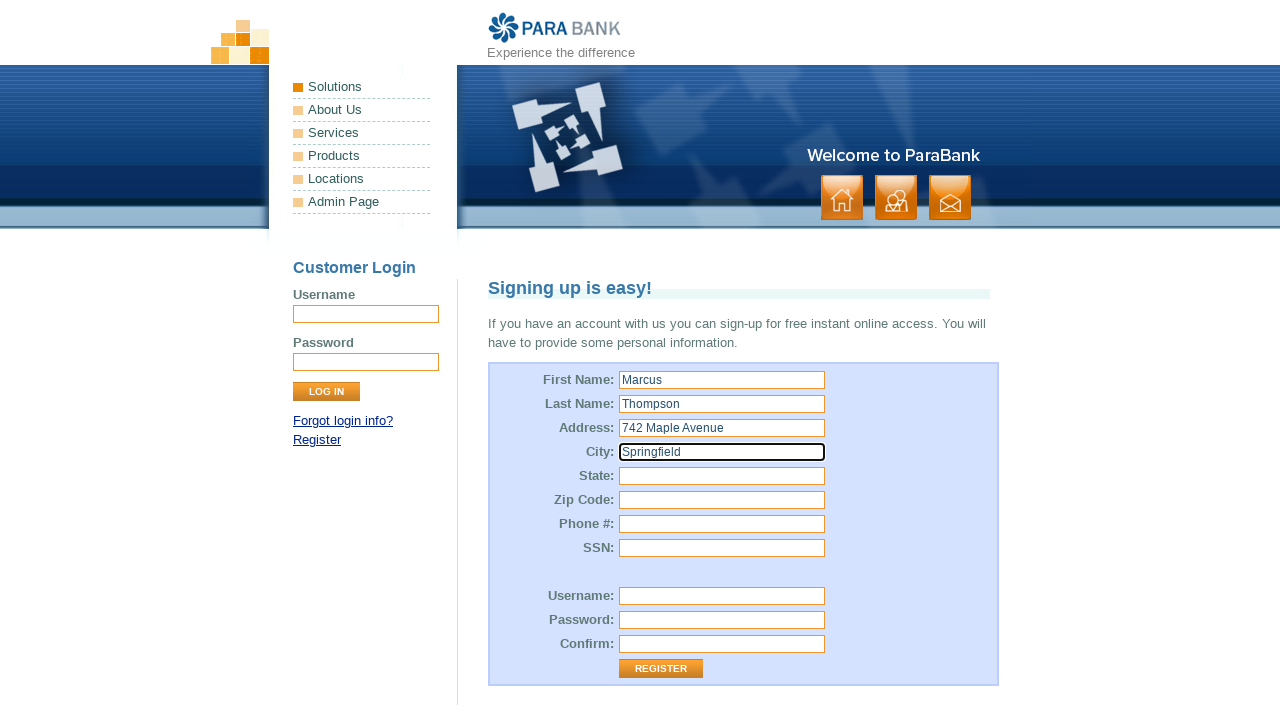

Filled state field with 'Illinois' on [id="customer.address.state"]
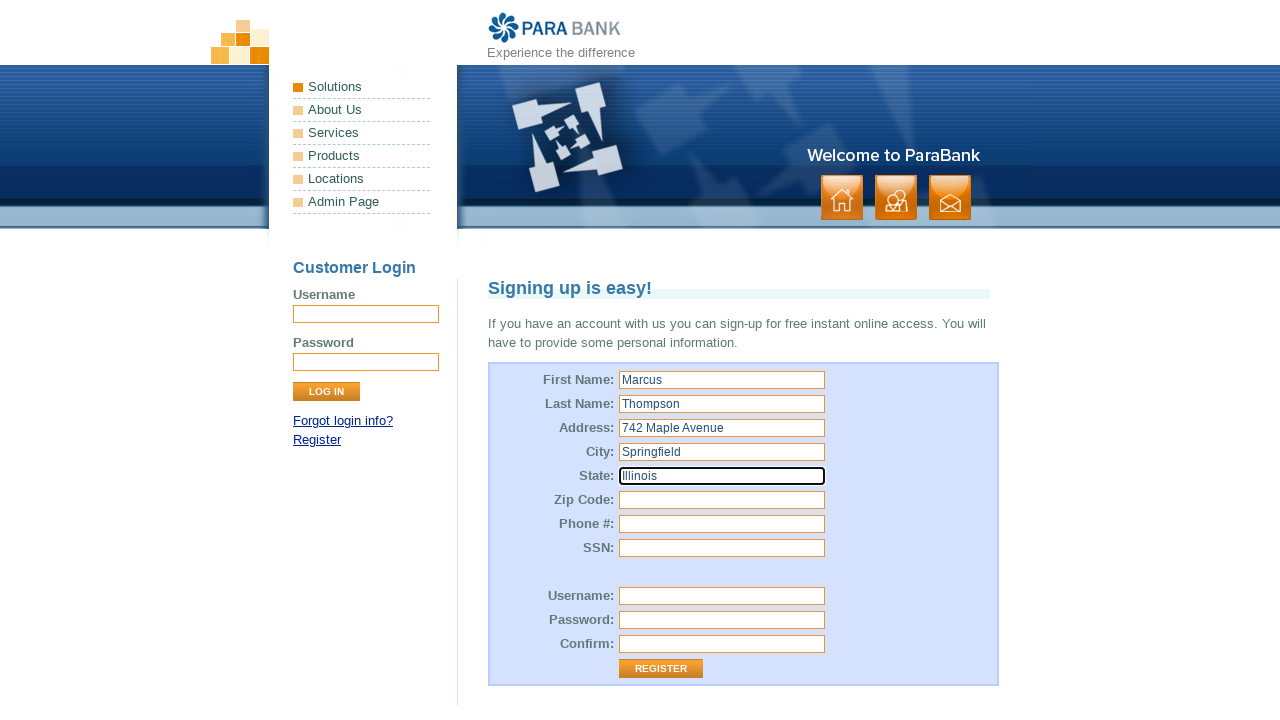

Filled zip code field with '62701' on [id="customer.address.zipCode"]
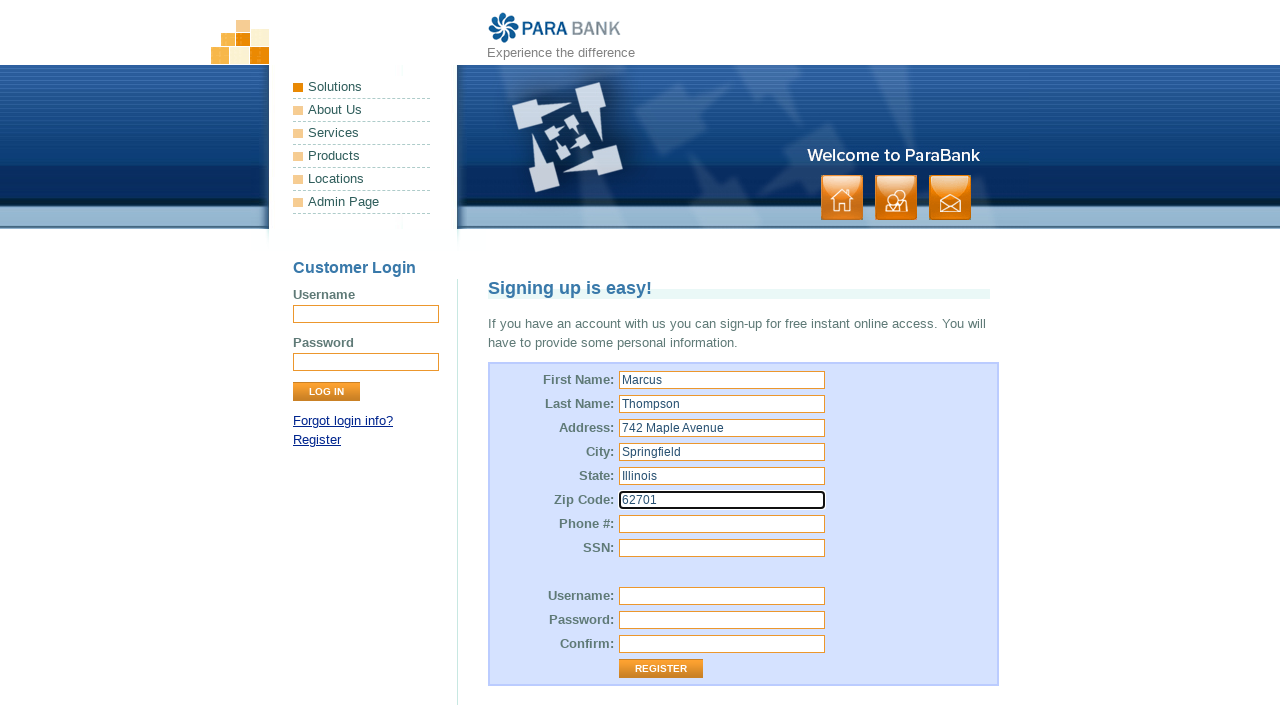

Filled phone number field with '5551234567' on [id="customer.phoneNumber"]
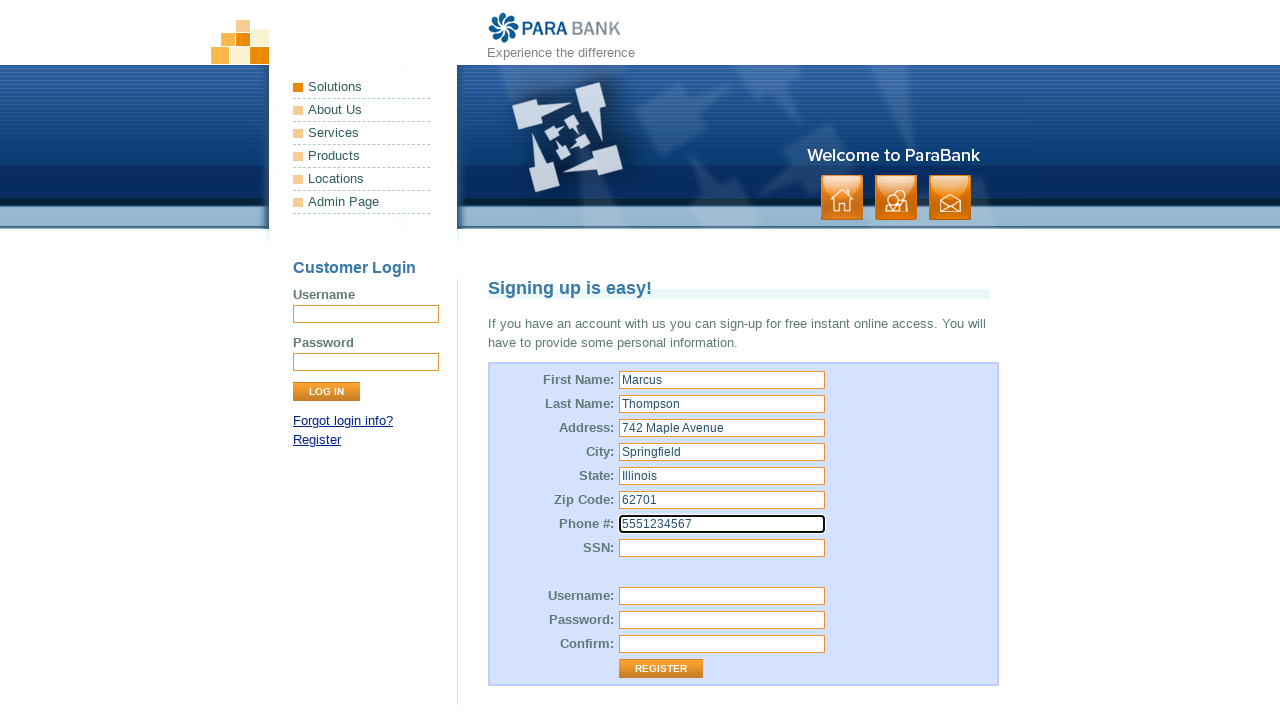

Filled SSN field with '987654321' on [id="customer.ssn"]
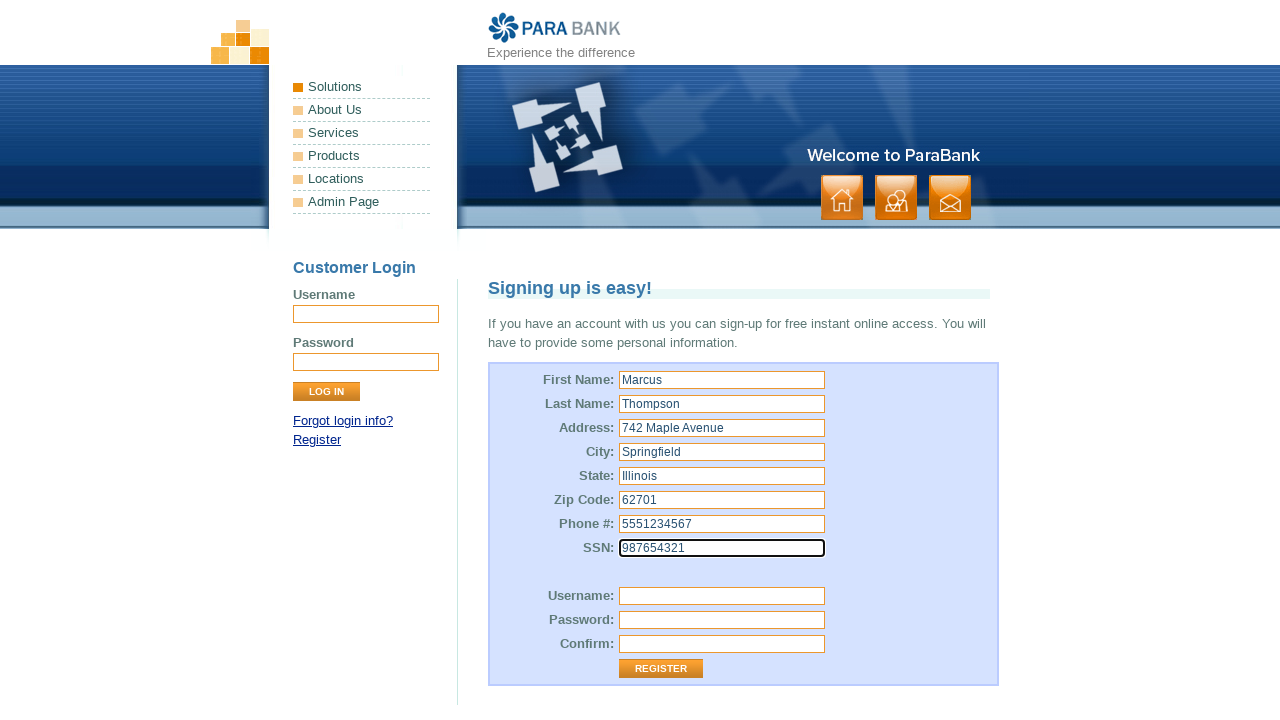

Filled username field with 'marcust2024' on [id="customer.username"]
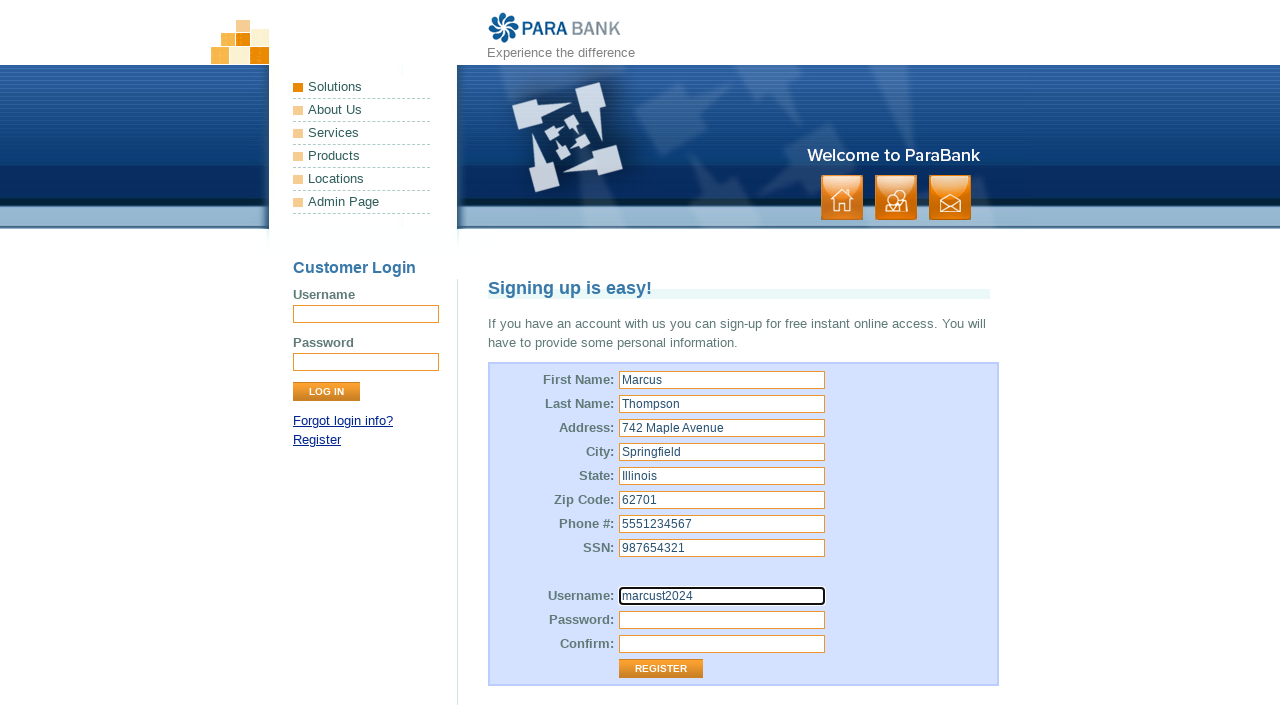

Filled password field with 'SecurePass123' on [id="customer.password"]
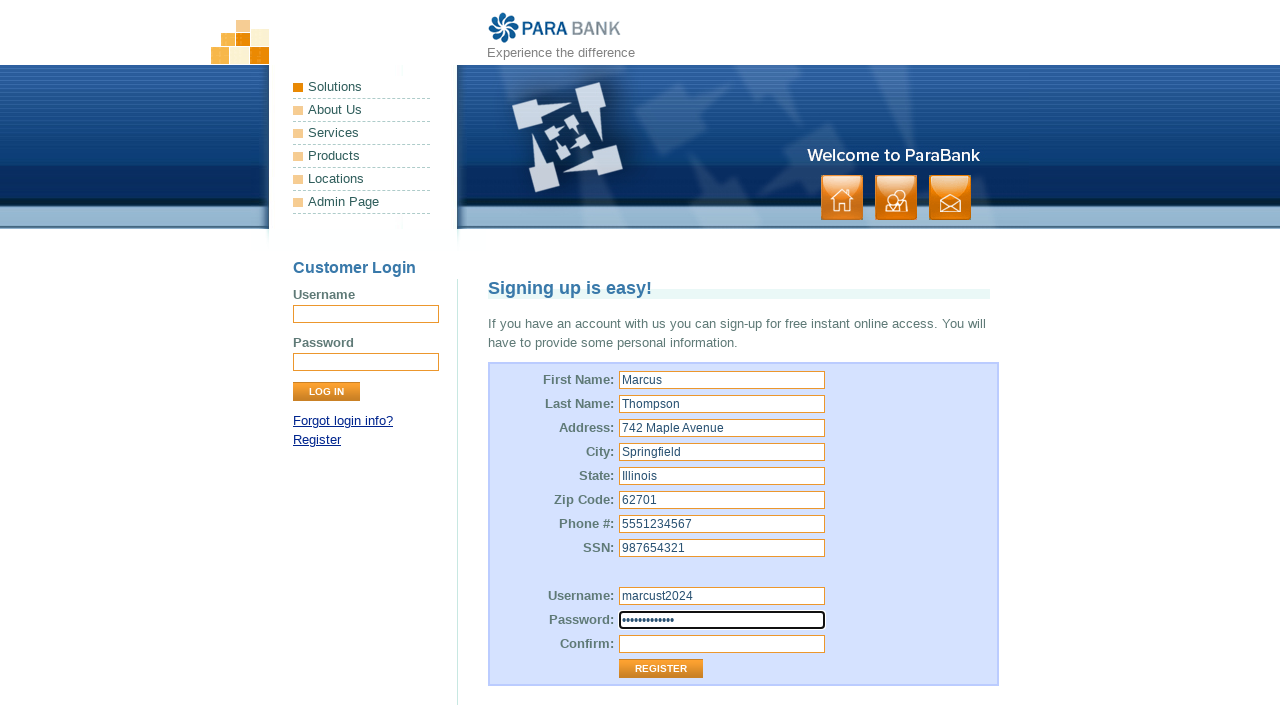

Filled password confirmation field with 'SecurePass123' on #repeatedPassword
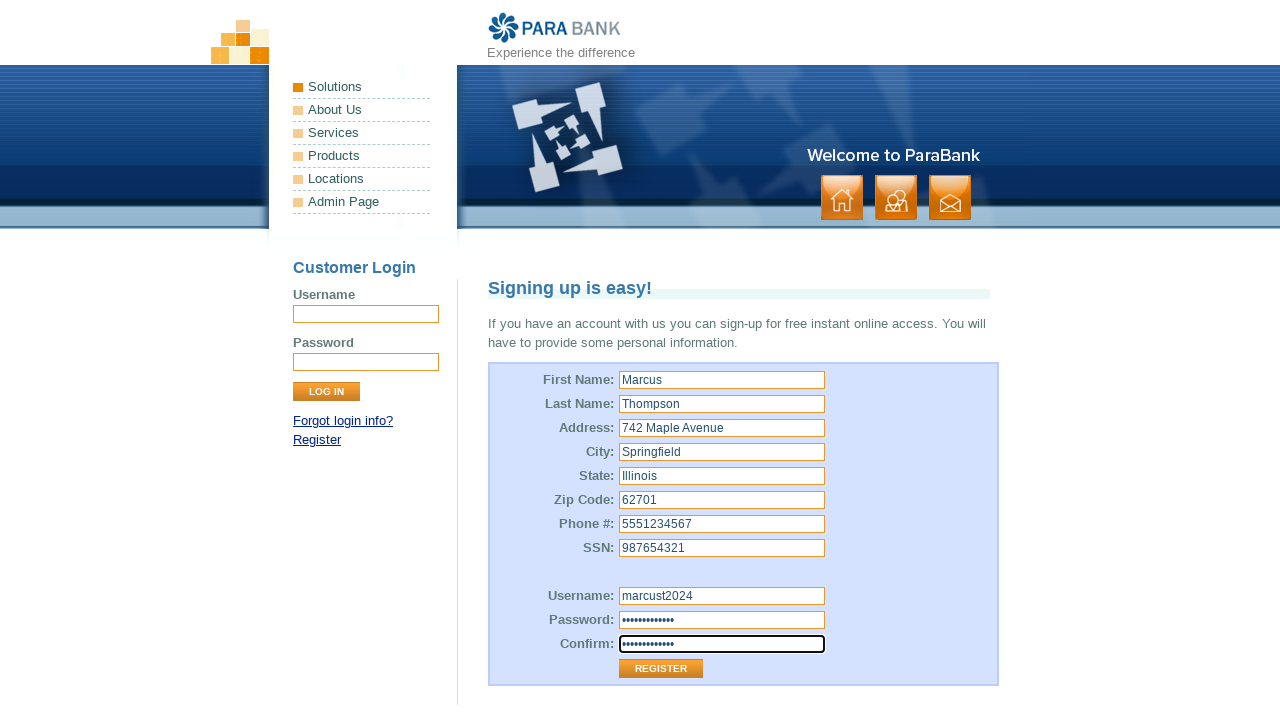

Clicked Register button to submit the registration form at (661, 669) on internal:role=button[name="Register"i]
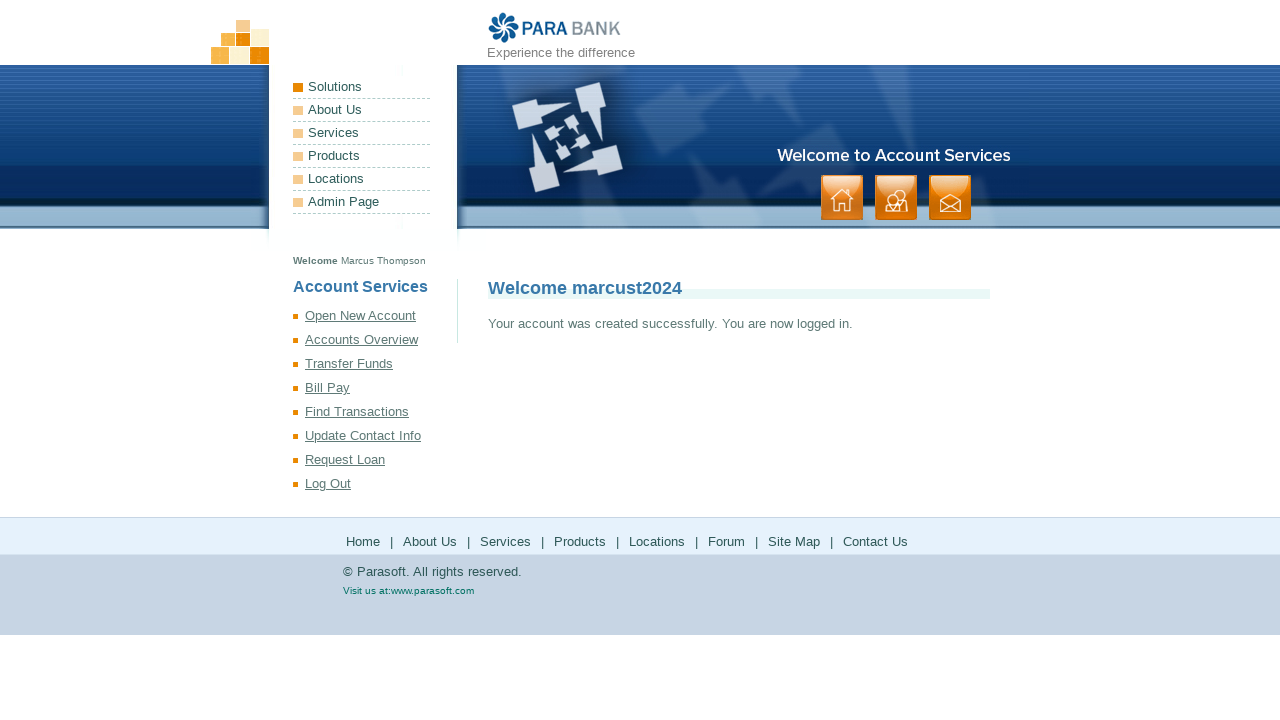

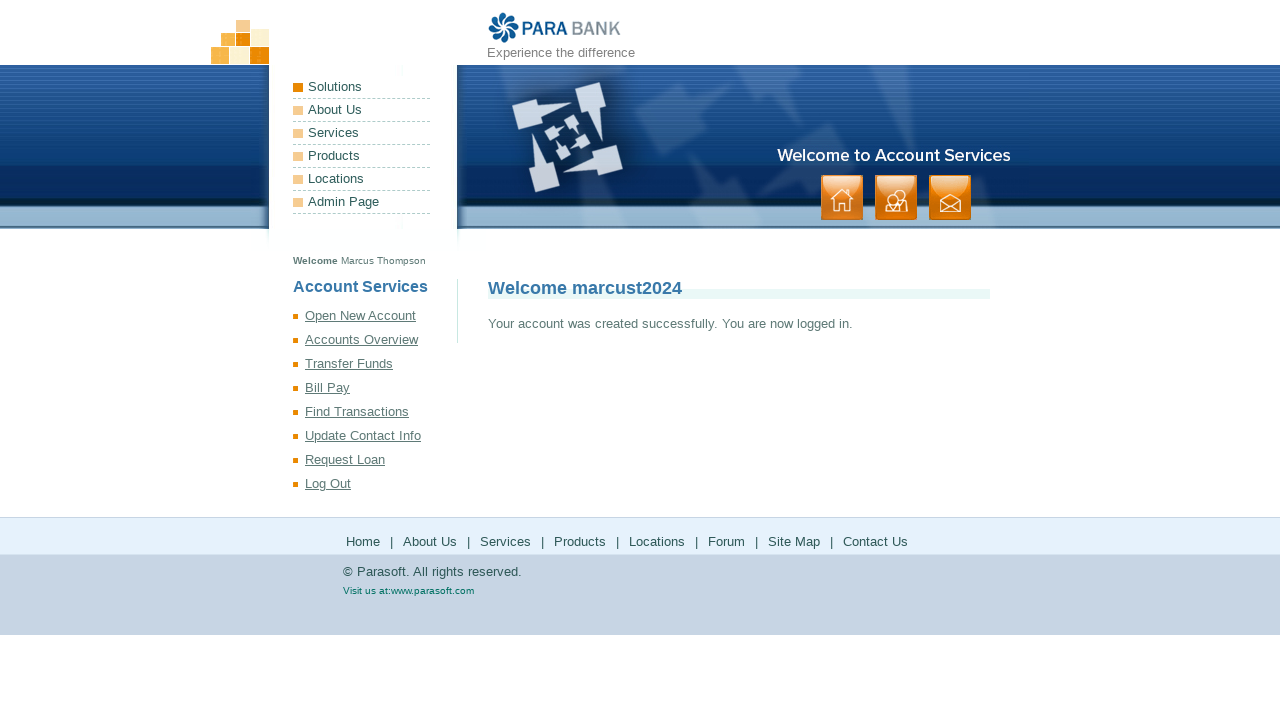